Tests adding and deleting stars on a page by clicking add button 20 times, then delete button 6 times, and verifying the remaining star count is 14.

Starting URL: https://claruswaysda.github.io/addDeleteStar.html

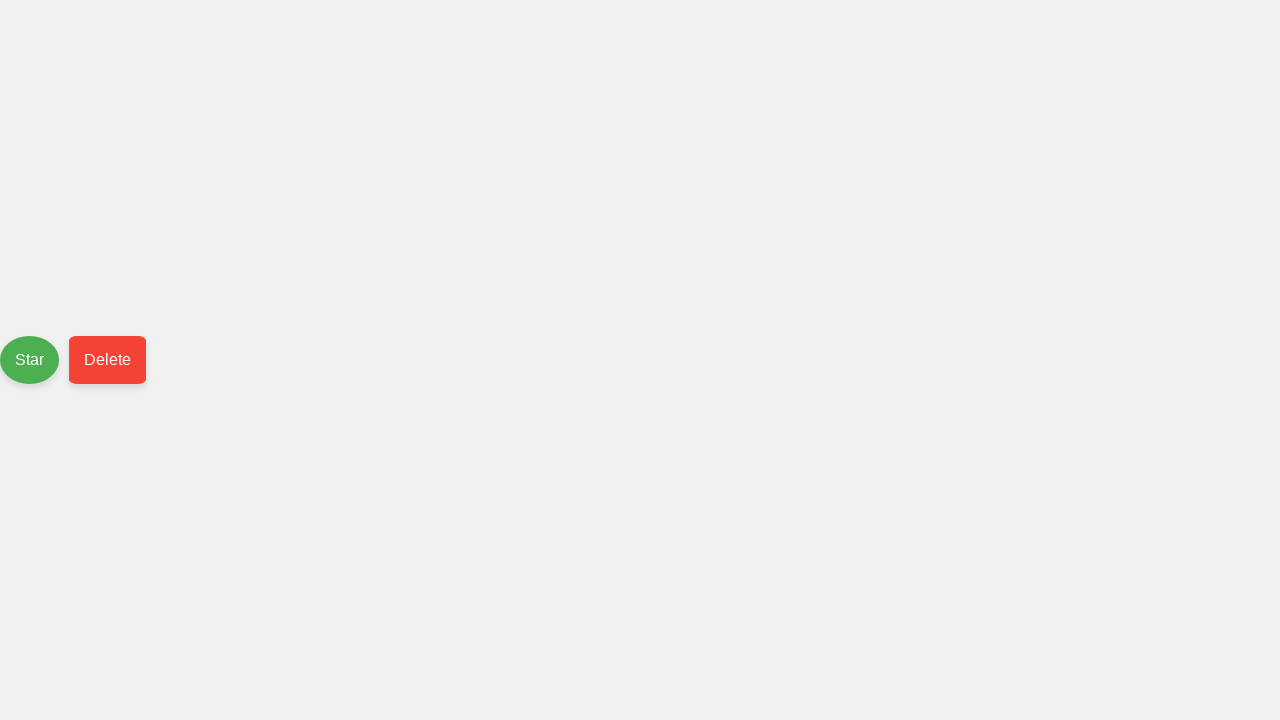

Navigated to add/delete star test page
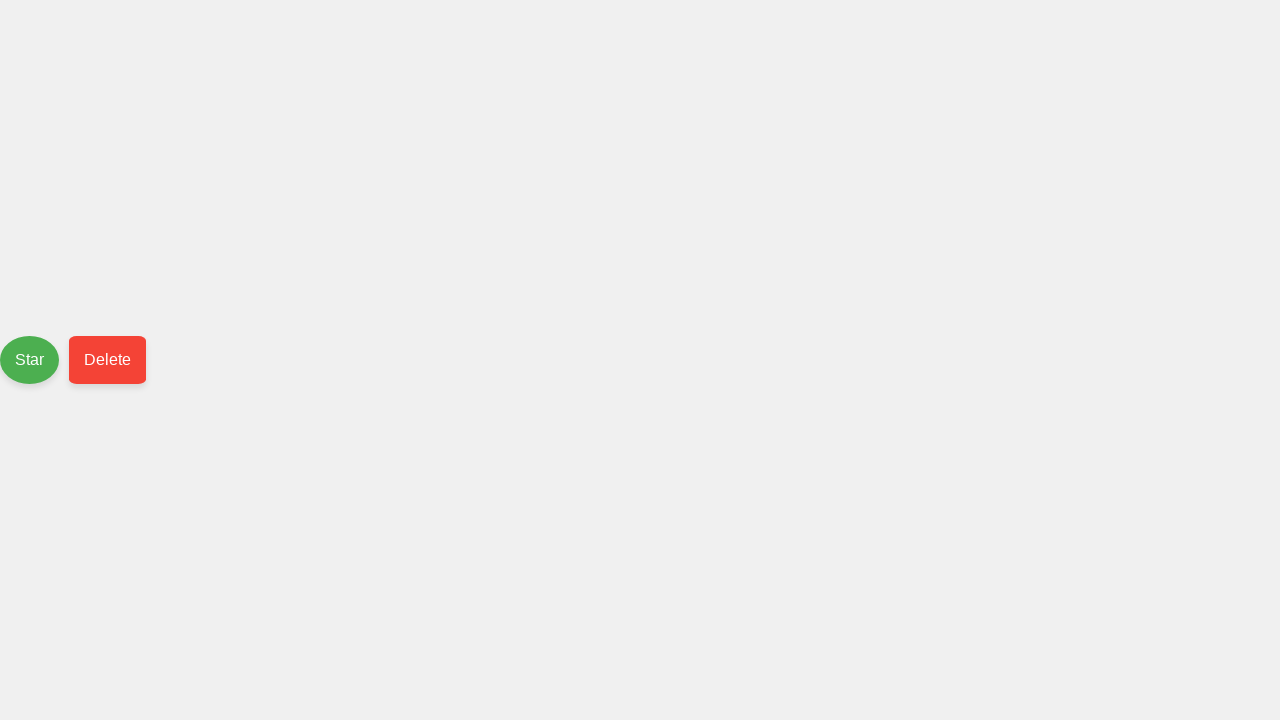

Clicked add button (star 1 of 20) at (30, 360) on #push-button
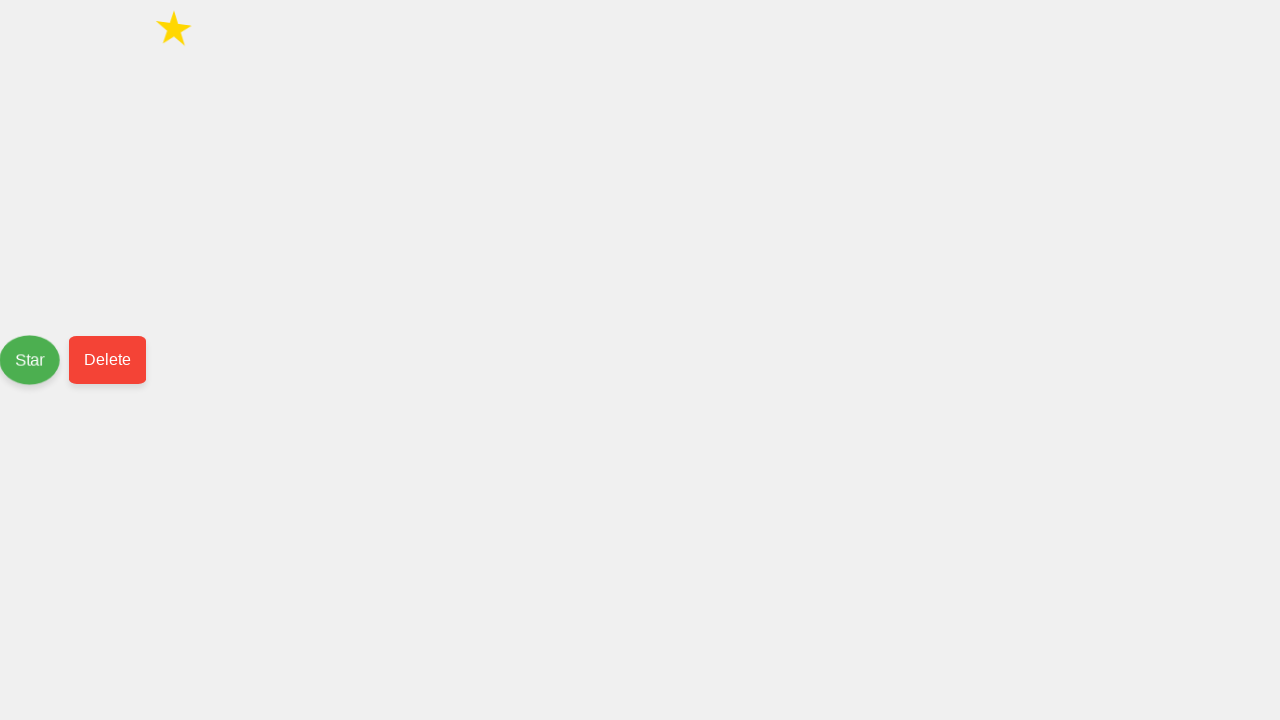

Clicked add button (star 2 of 20) at (31, 360) on #push-button
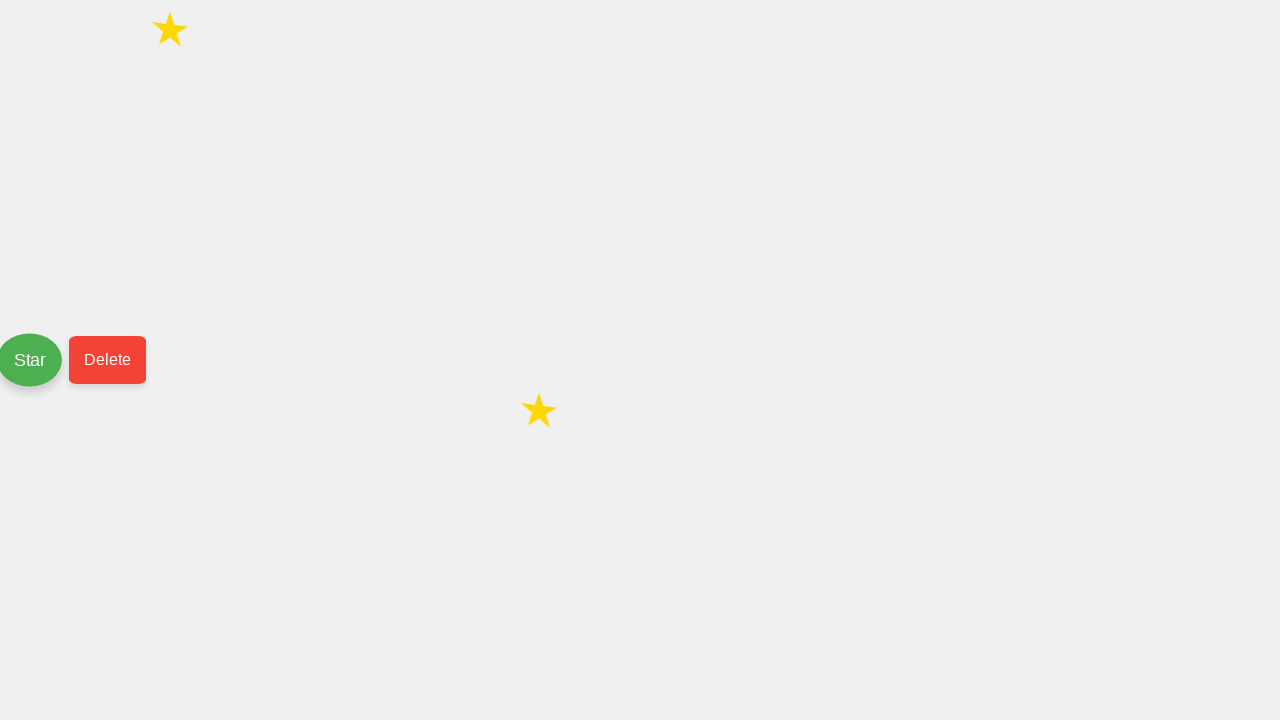

Clicked add button (star 3 of 20) at (31, 360) on #push-button
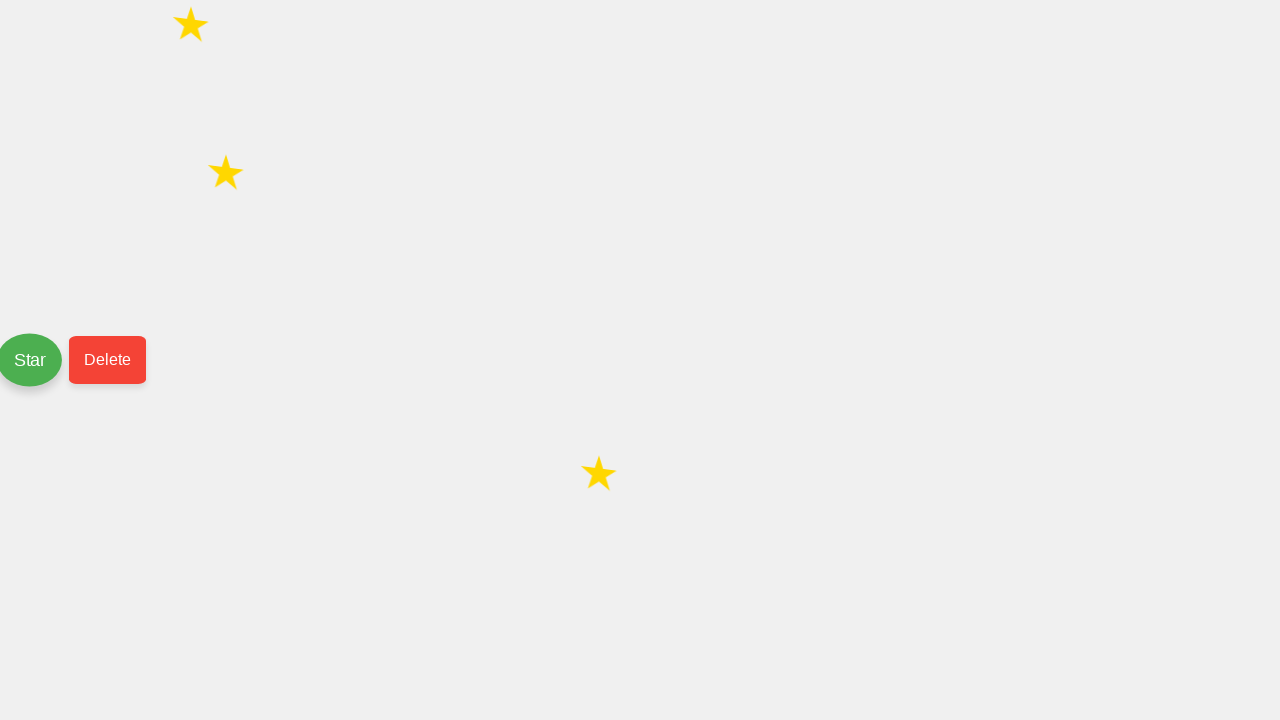

Clicked add button (star 4 of 20) at (31, 360) on #push-button
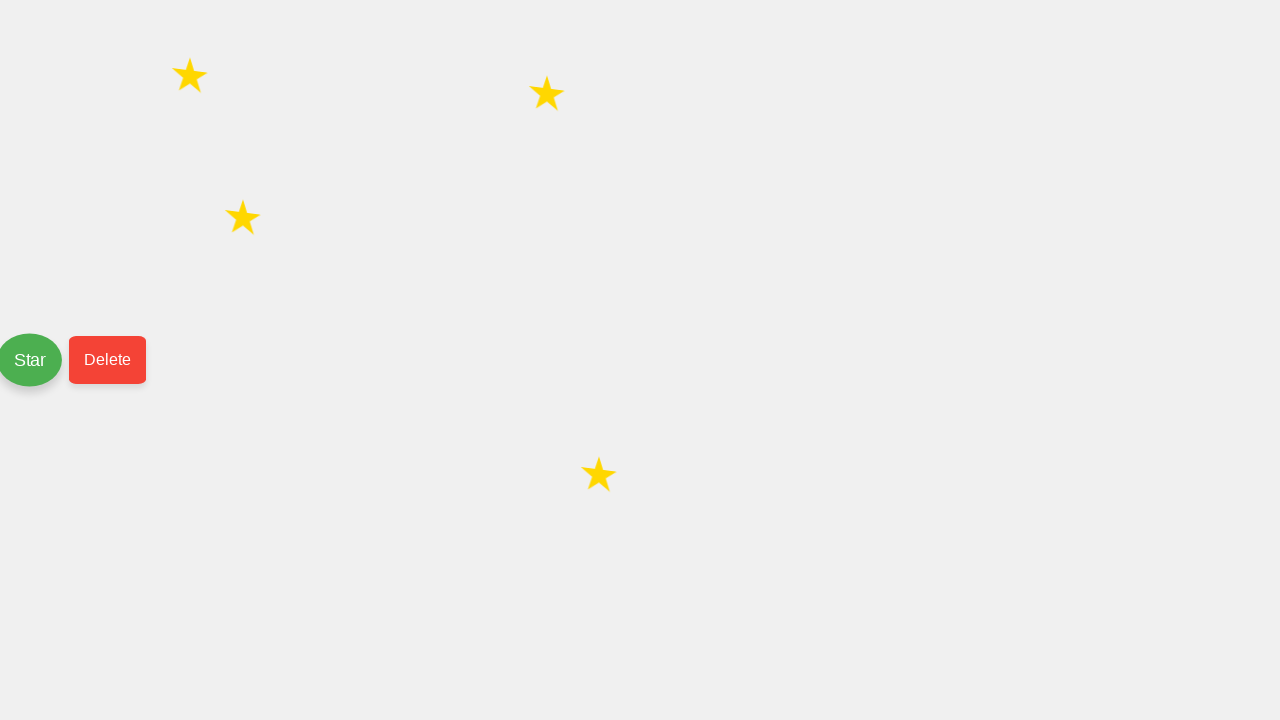

Clicked add button (star 5 of 20) at (31, 360) on #push-button
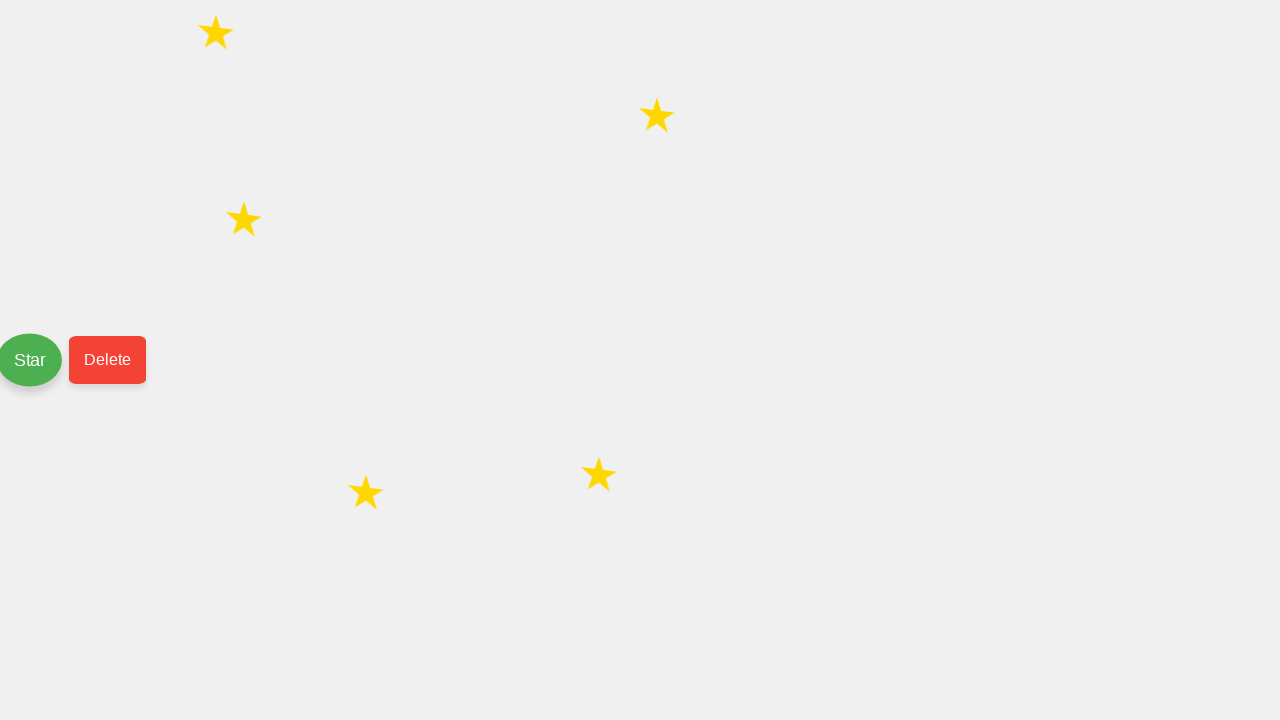

Clicked add button (star 6 of 20) at (31, 360) on #push-button
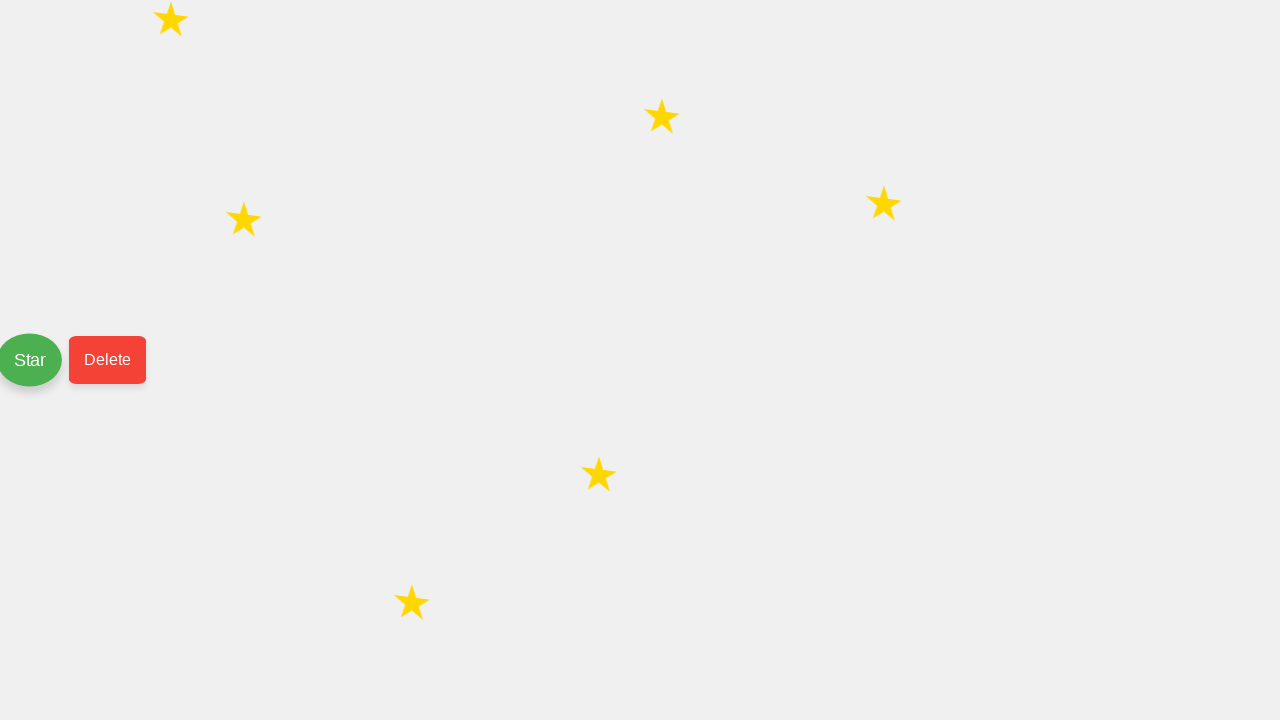

Clicked add button (star 7 of 20) at (31, 360) on #push-button
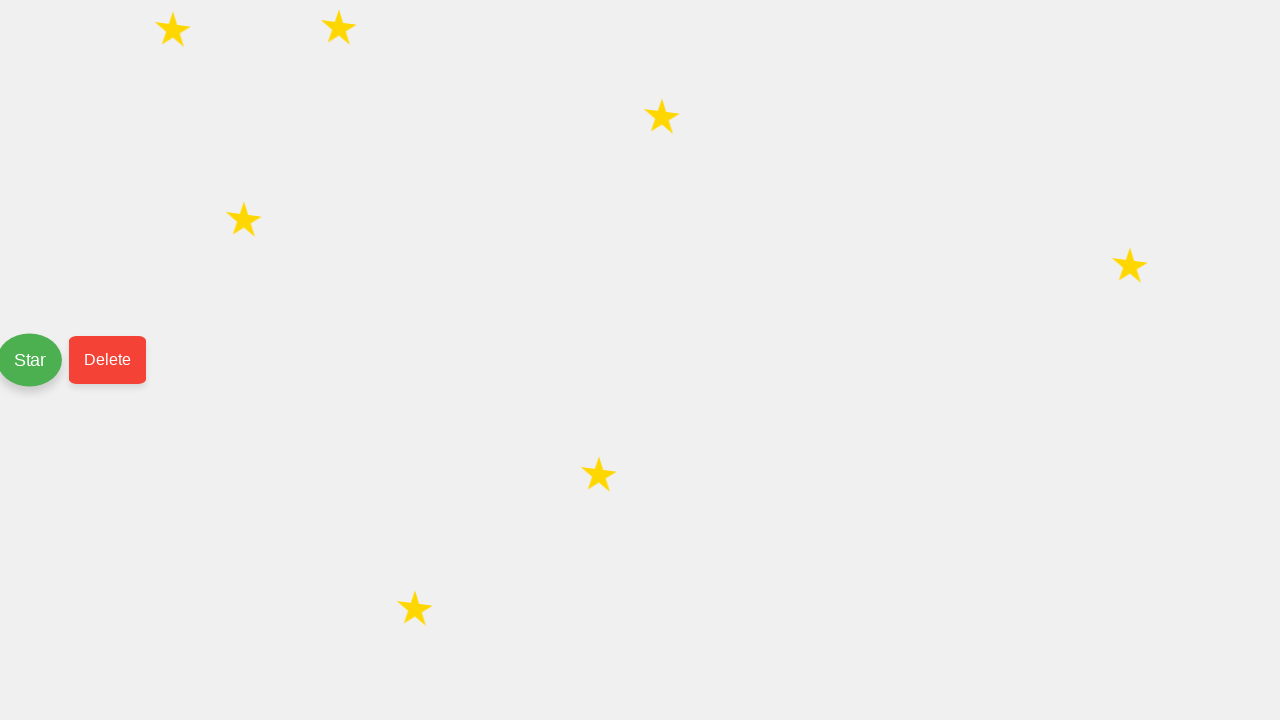

Clicked add button (star 8 of 20) at (31, 360) on #push-button
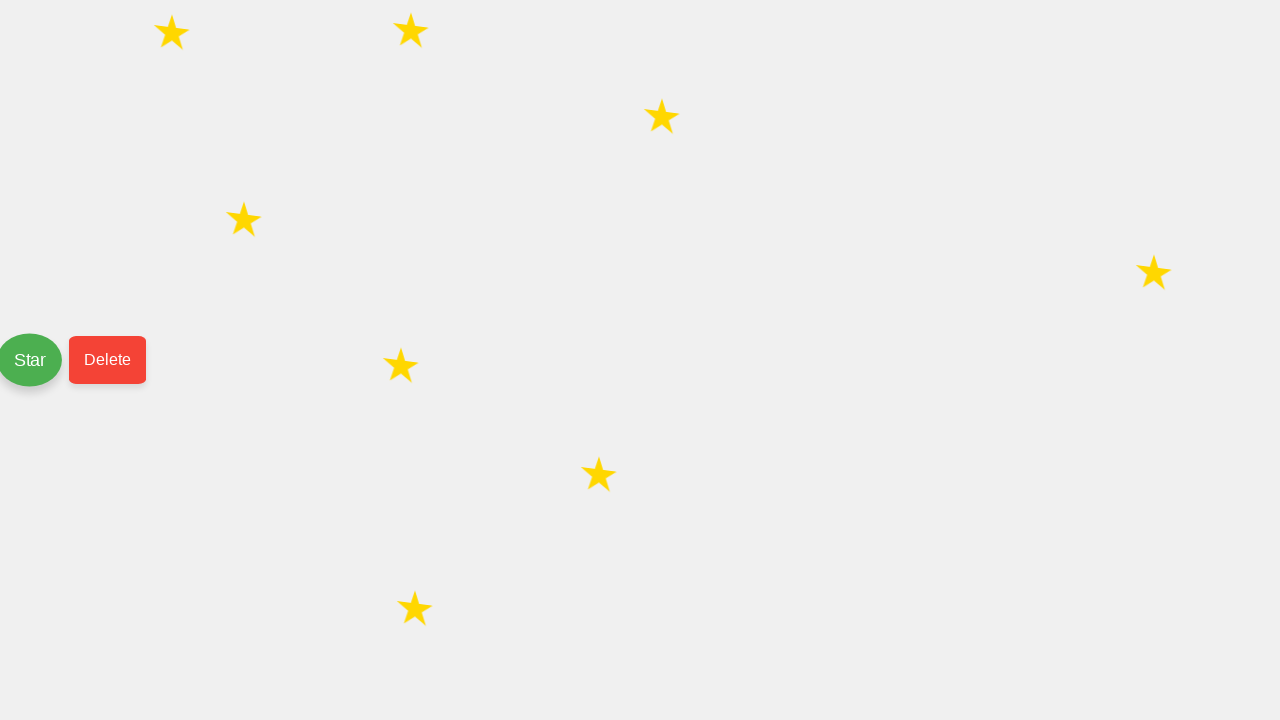

Clicked add button (star 9 of 20) at (31, 360) on #push-button
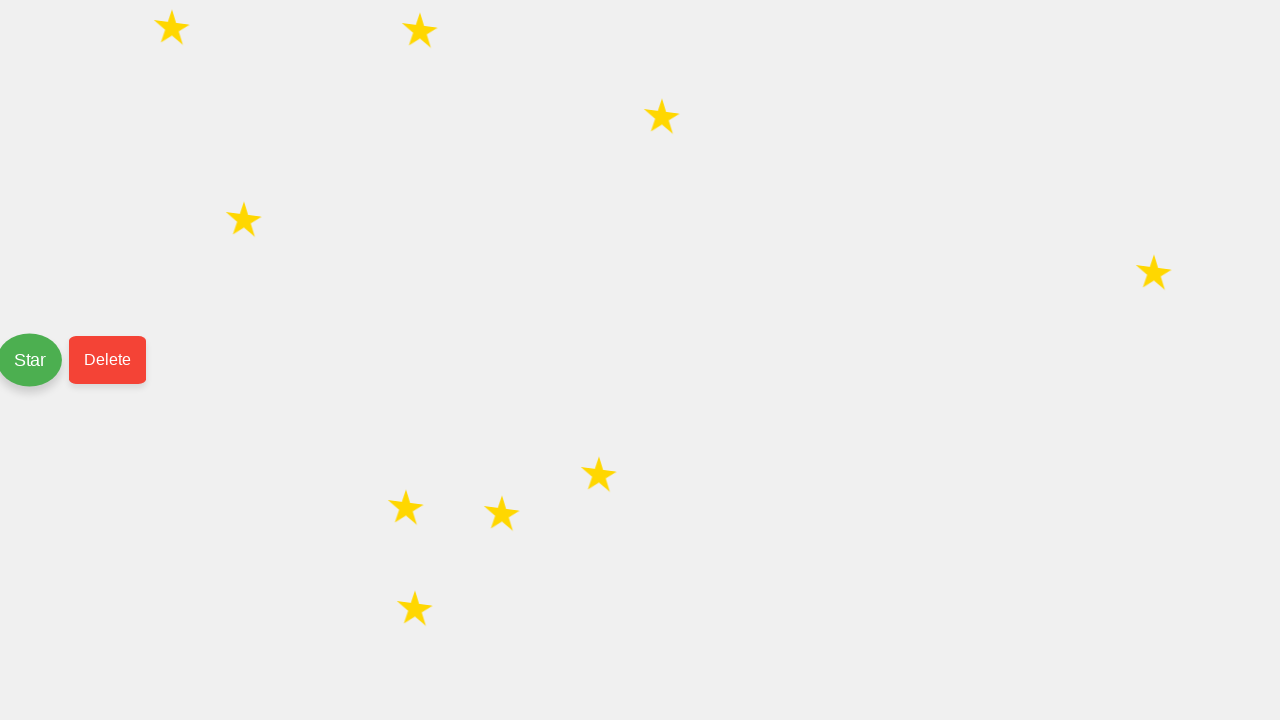

Clicked add button (star 10 of 20) at (31, 360) on #push-button
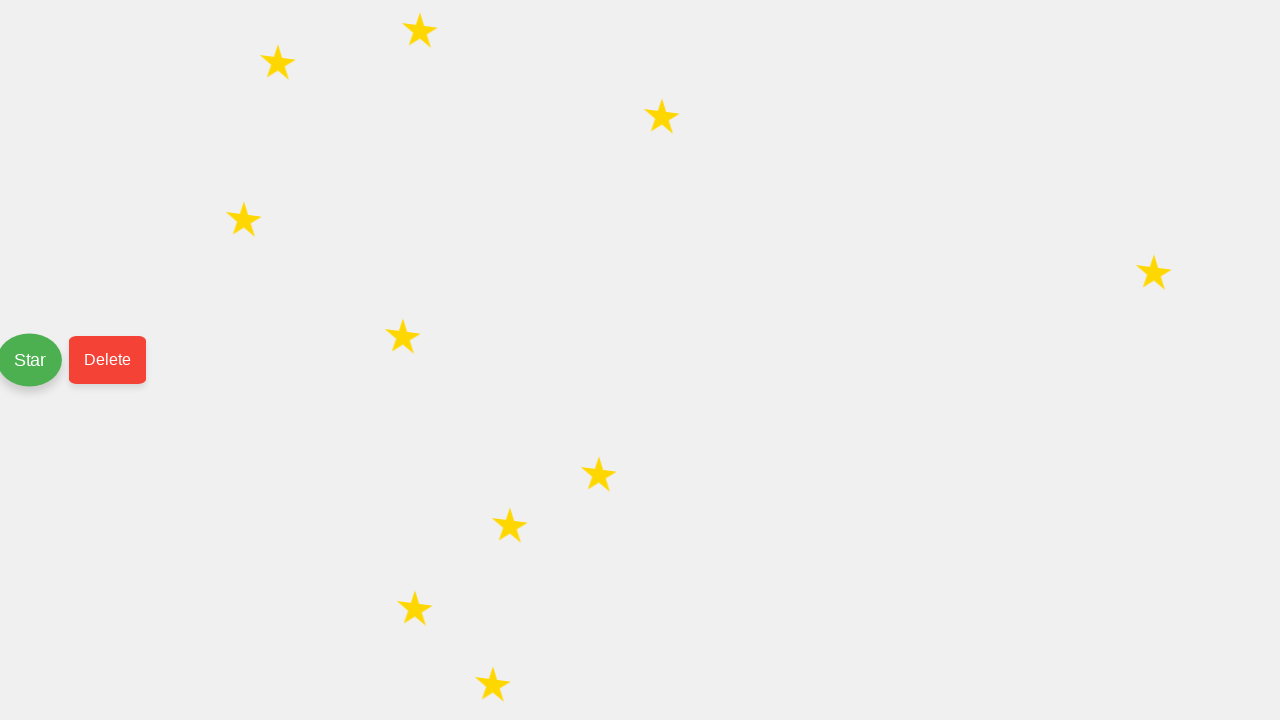

Clicked add button (star 11 of 20) at (31, 360) on #push-button
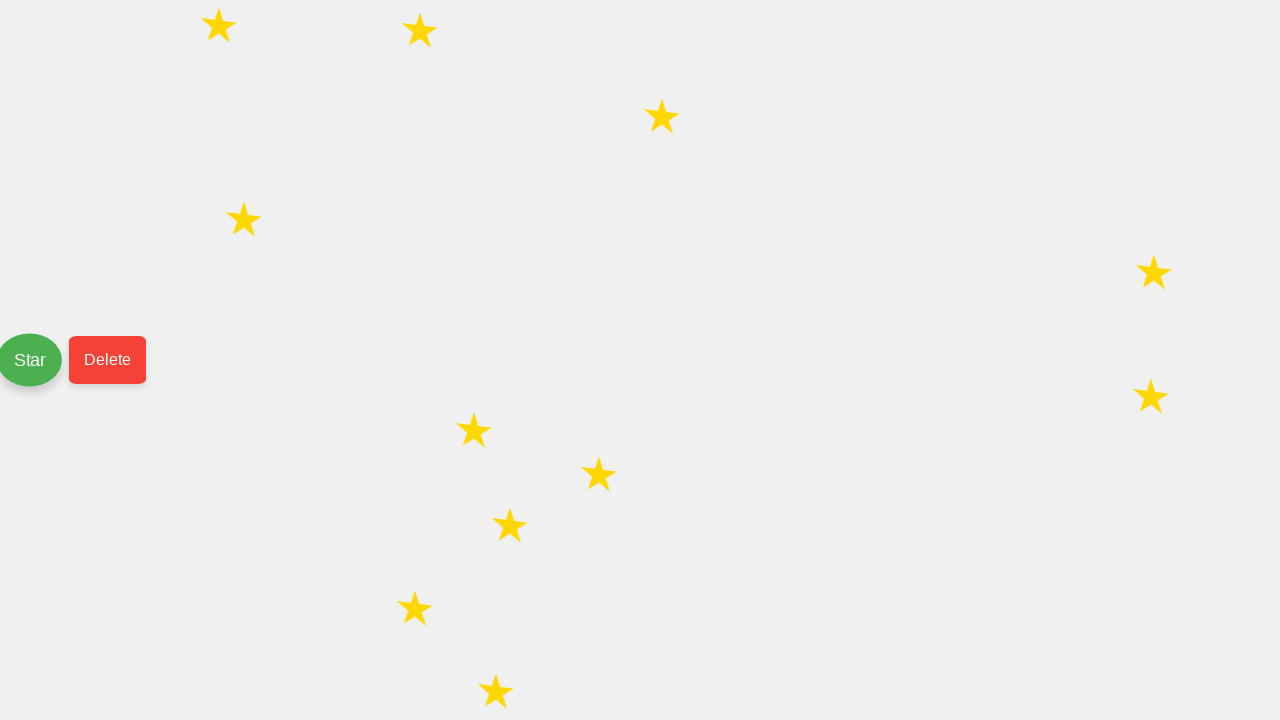

Clicked add button (star 12 of 20) at (31, 360) on #push-button
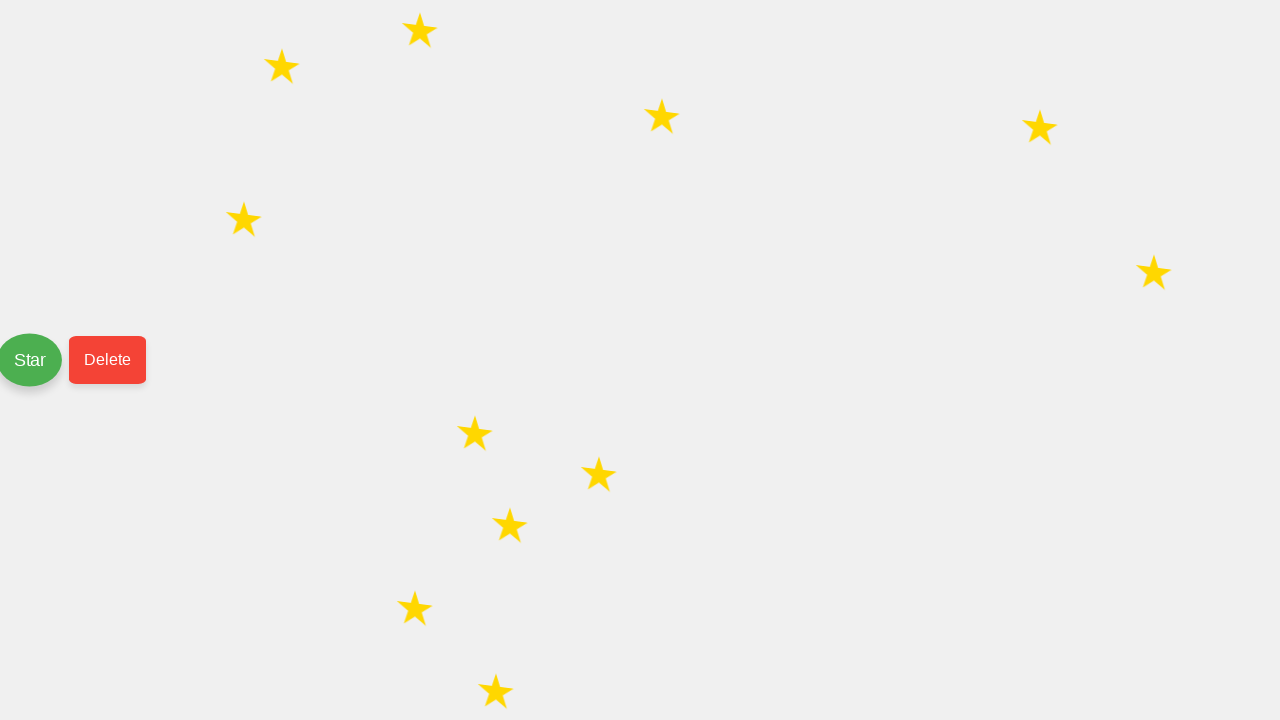

Clicked add button (star 13 of 20) at (31, 360) on #push-button
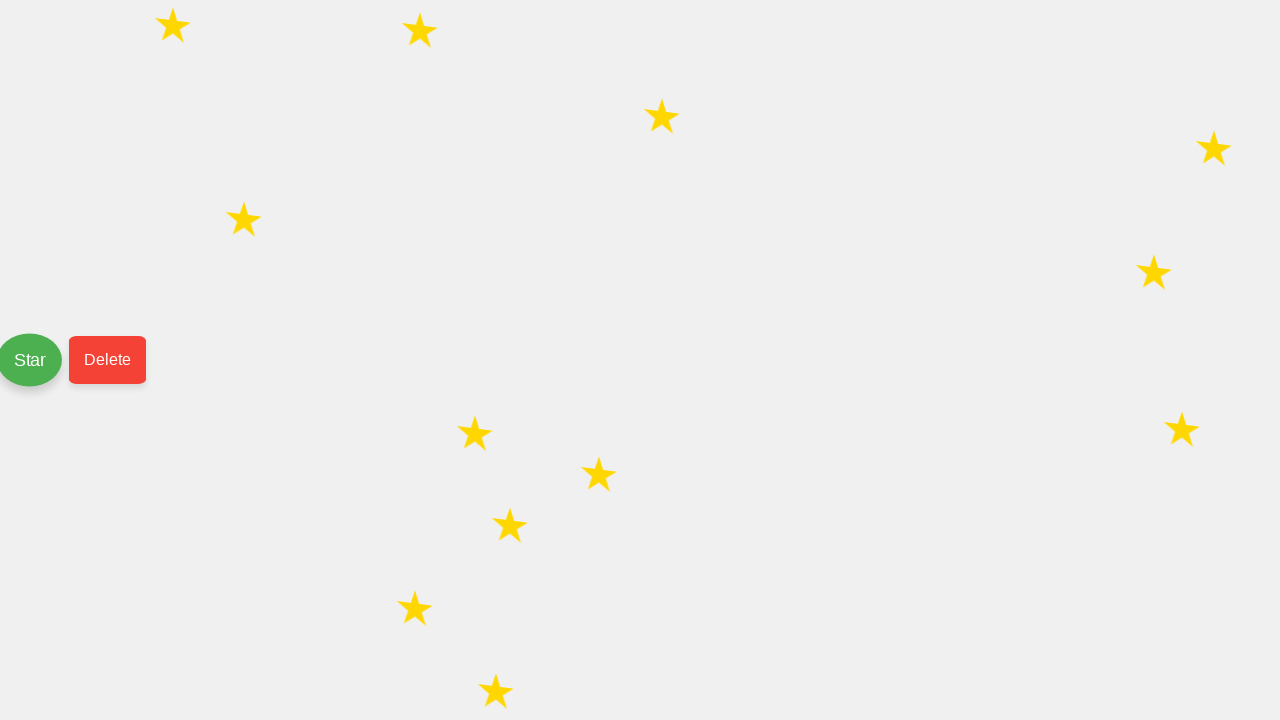

Clicked add button (star 14 of 20) at (31, 360) on #push-button
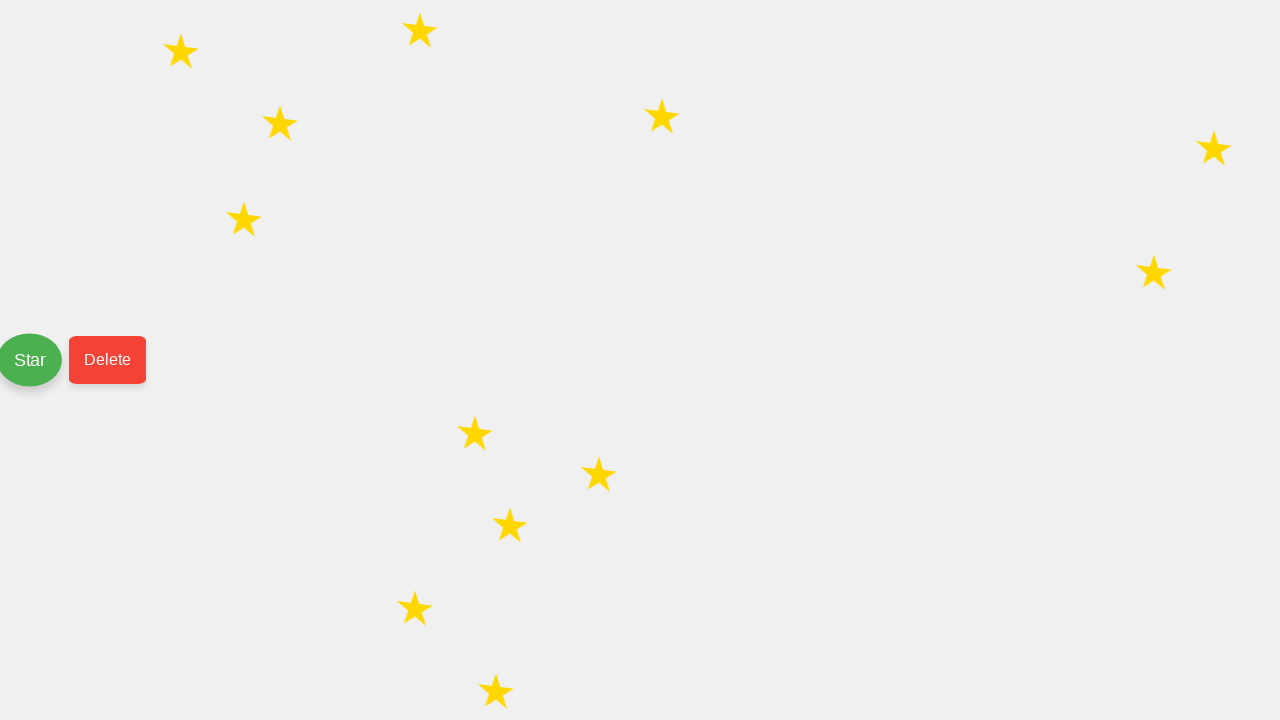

Clicked add button (star 15 of 20) at (31, 360) on #push-button
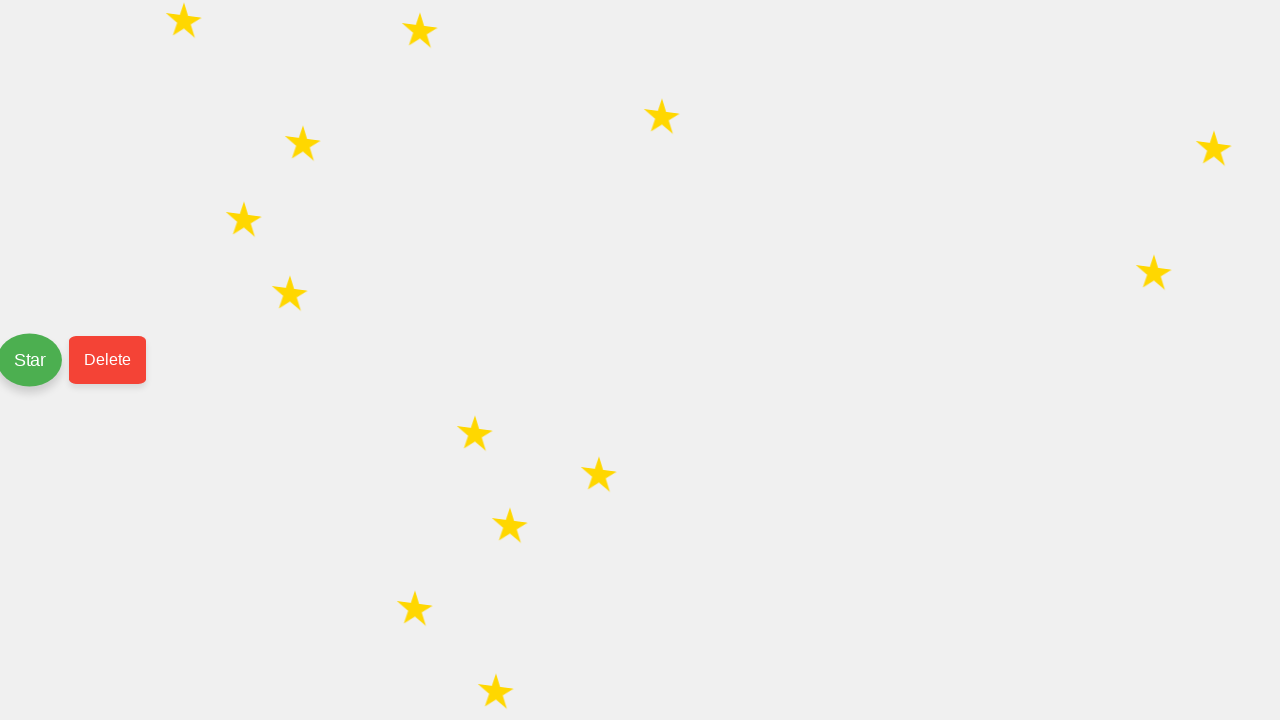

Clicked add button (star 16 of 20) at (31, 360) on #push-button
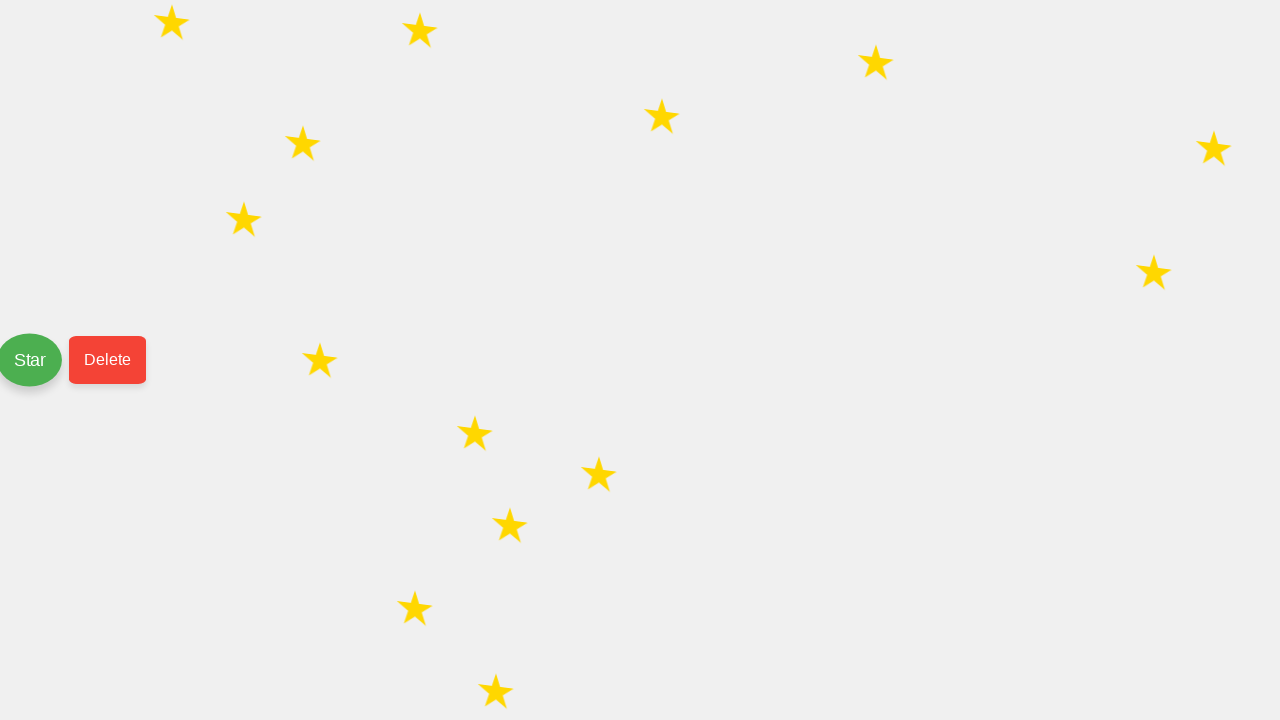

Clicked add button (star 17 of 20) at (31, 360) on #push-button
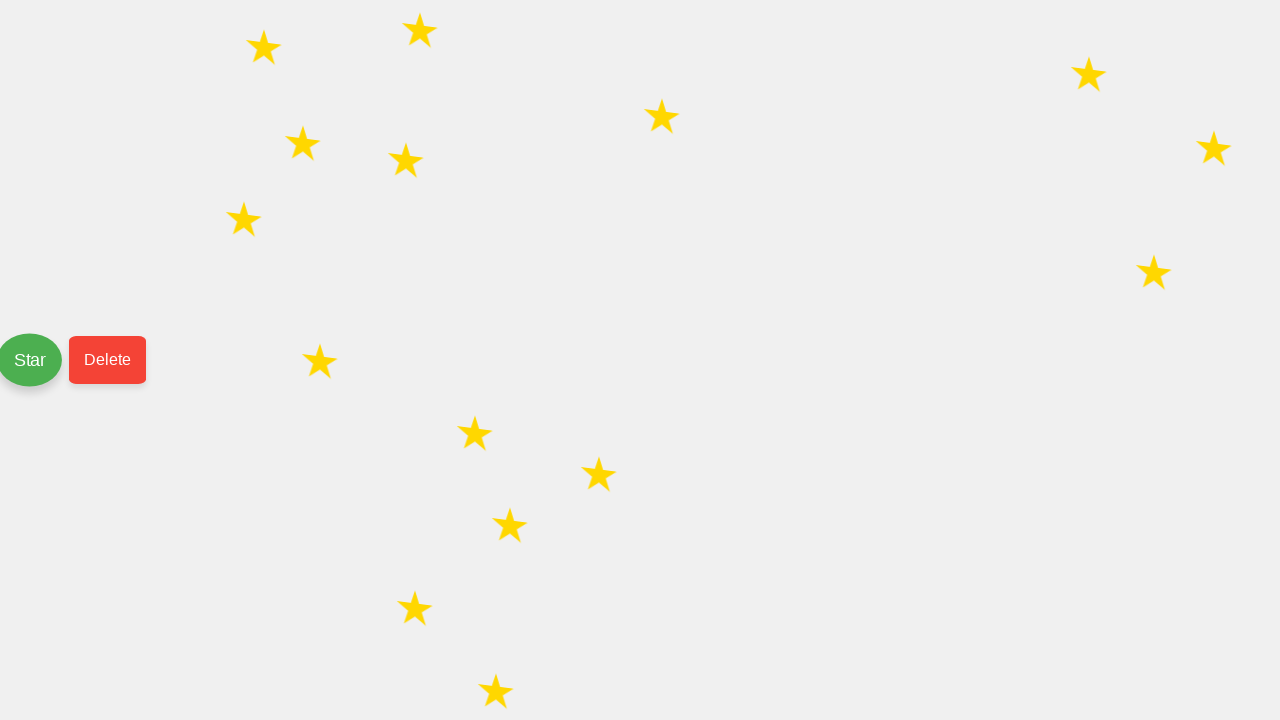

Clicked add button (star 18 of 20) at (31, 360) on #push-button
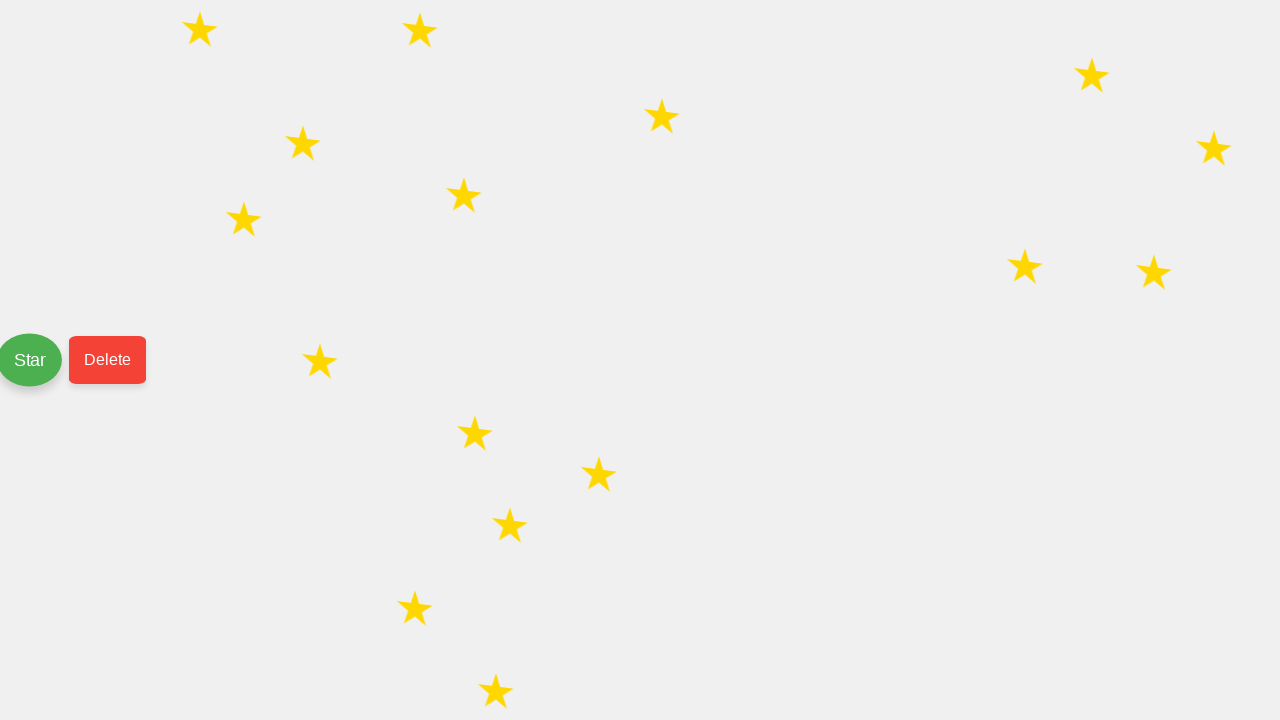

Clicked add button (star 19 of 20) at (31, 360) on #push-button
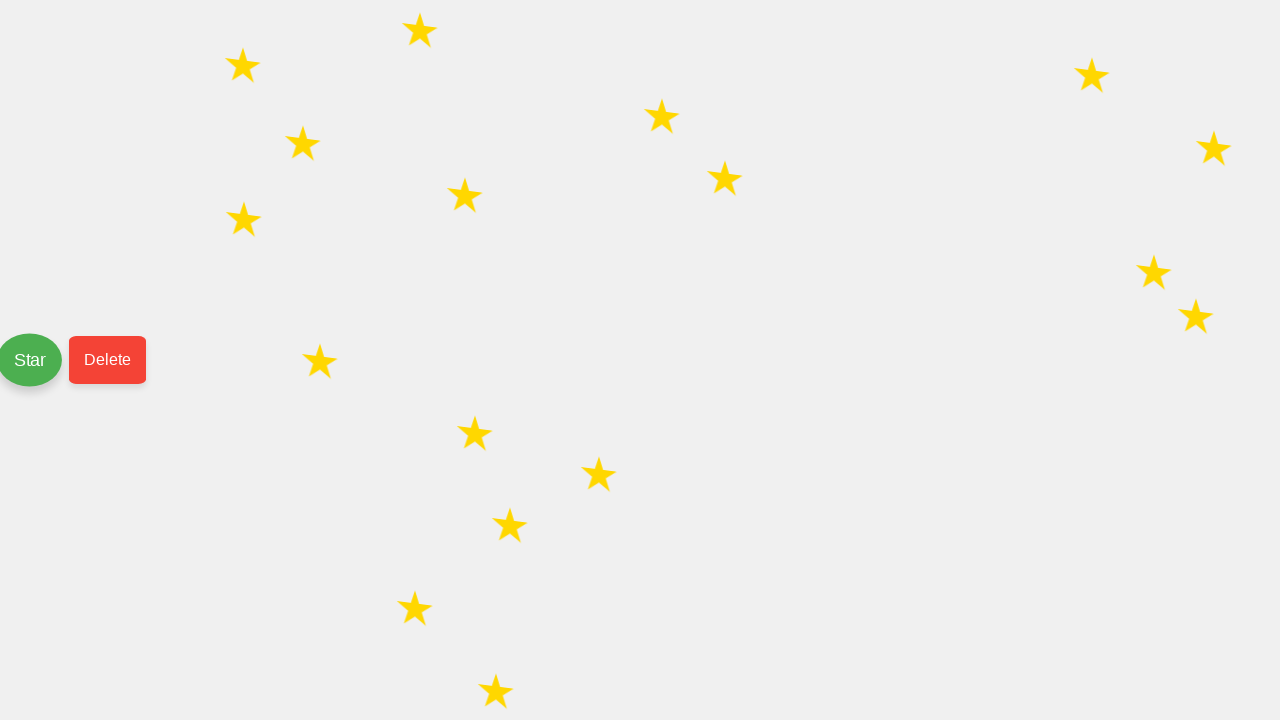

Clicked add button (star 20 of 20) at (31, 360) on #push-button
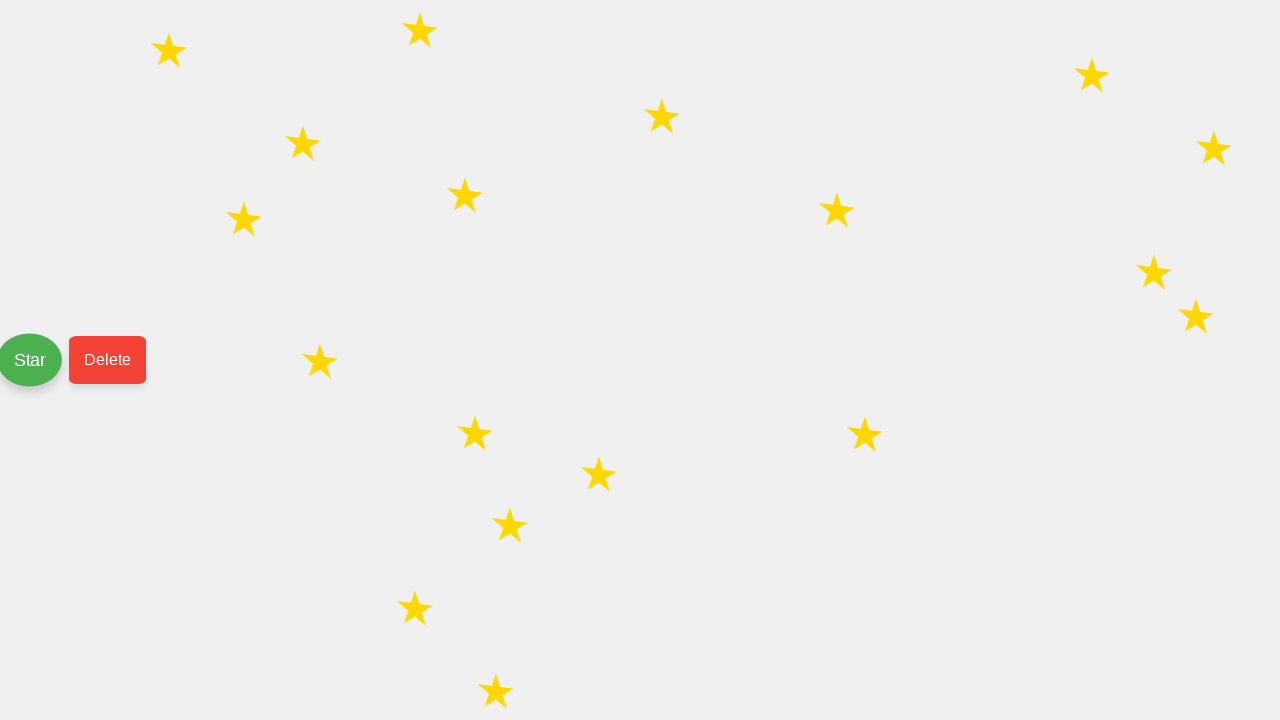

Clicked delete button (deletion 1 of 6) at (108, 360) on #delete-button
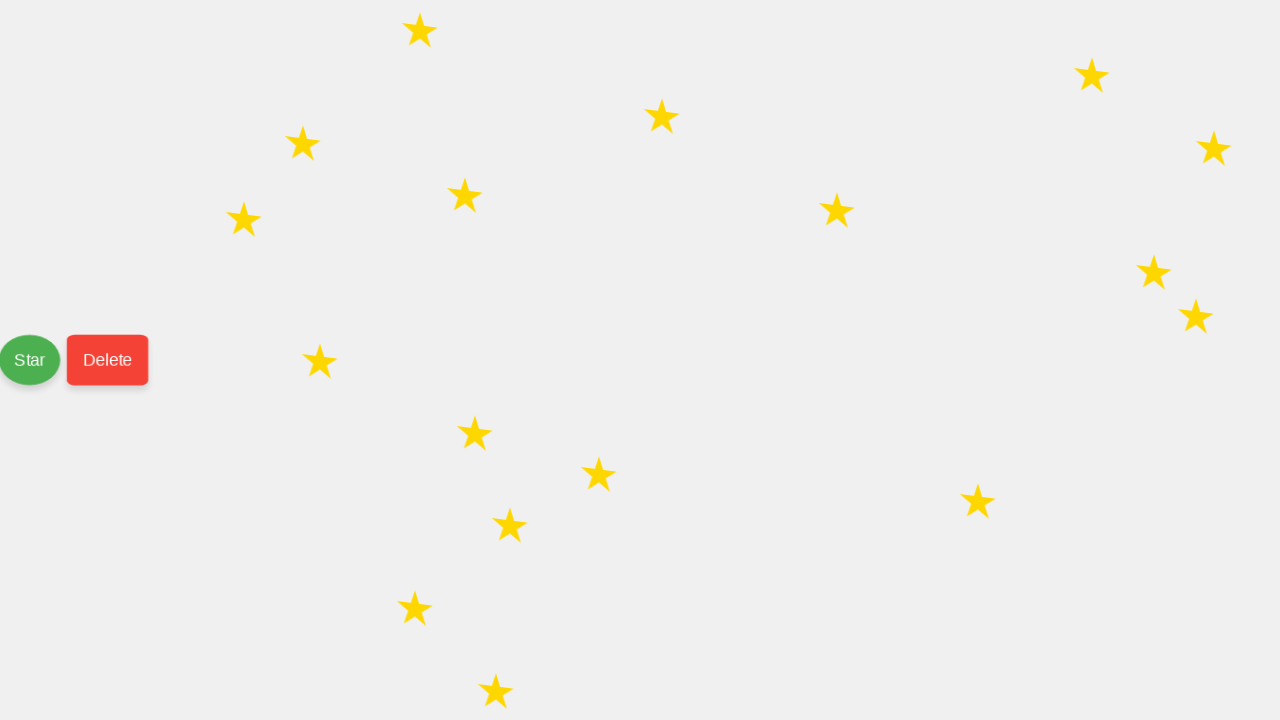

Clicked delete button (deletion 2 of 6) at (108, 360) on #delete-button
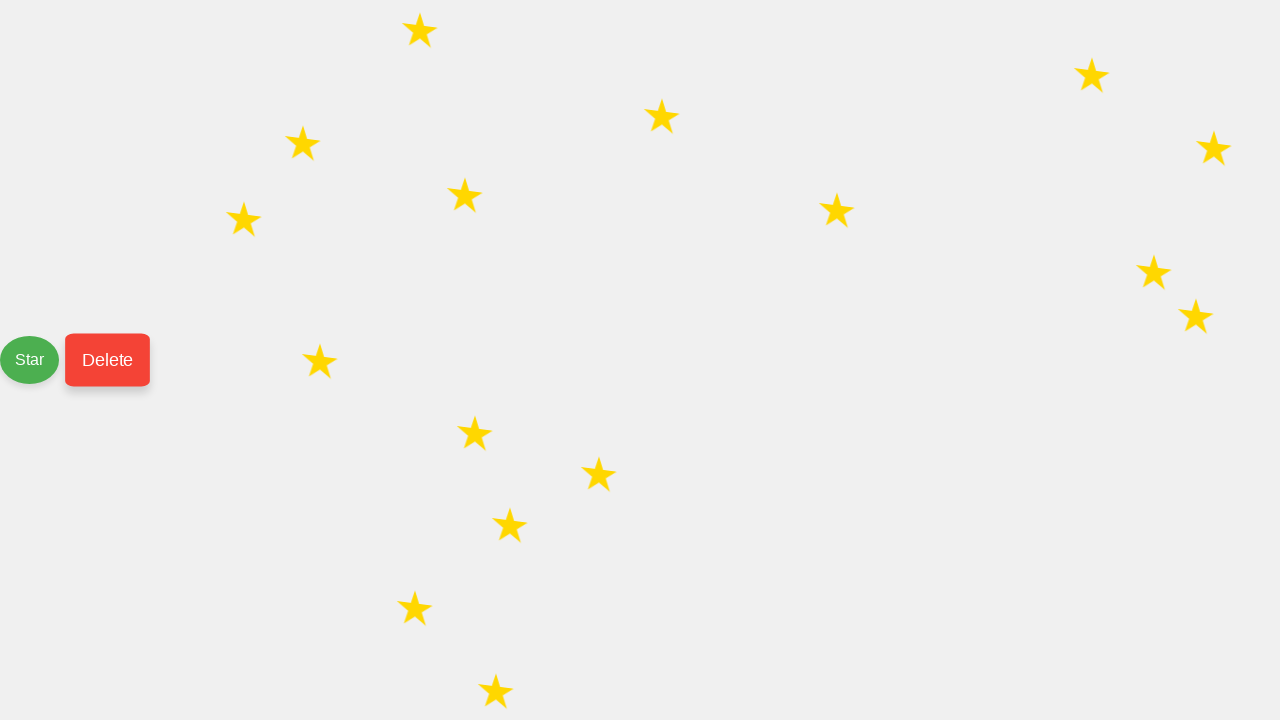

Clicked delete button (deletion 3 of 6) at (108, 360) on #delete-button
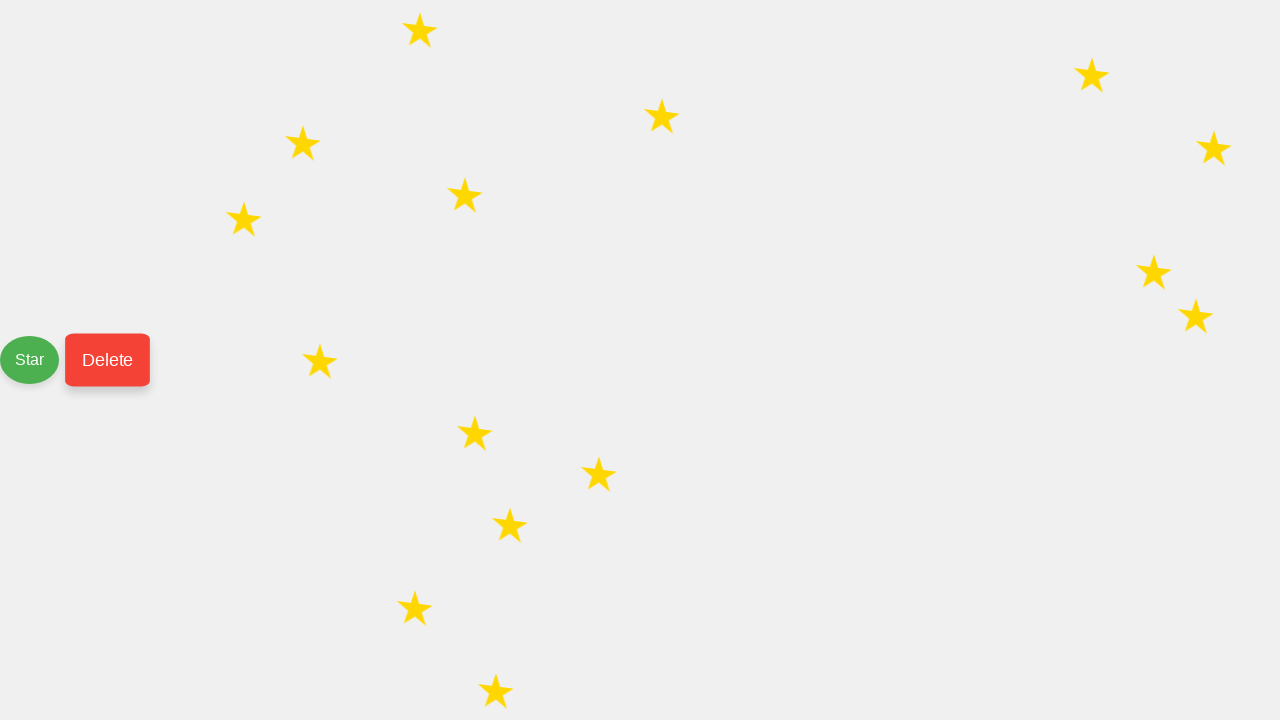

Clicked delete button (deletion 4 of 6) at (108, 360) on #delete-button
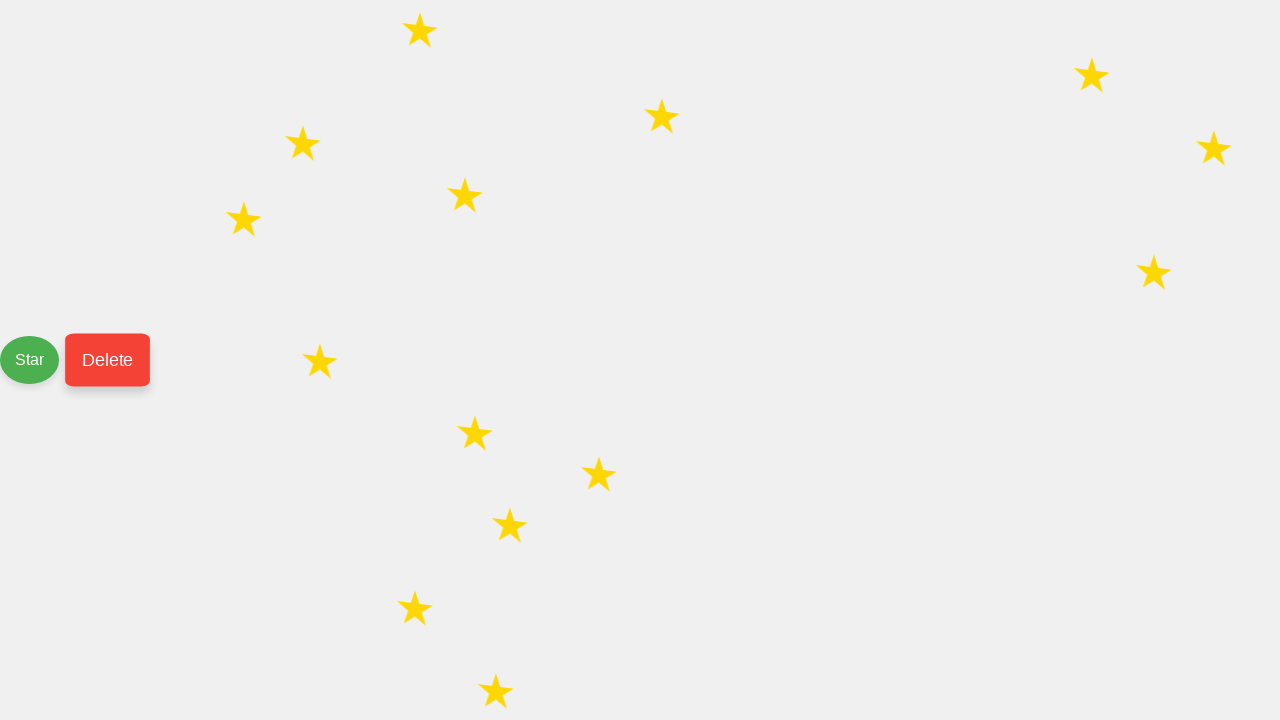

Clicked delete button (deletion 5 of 6) at (108, 360) on #delete-button
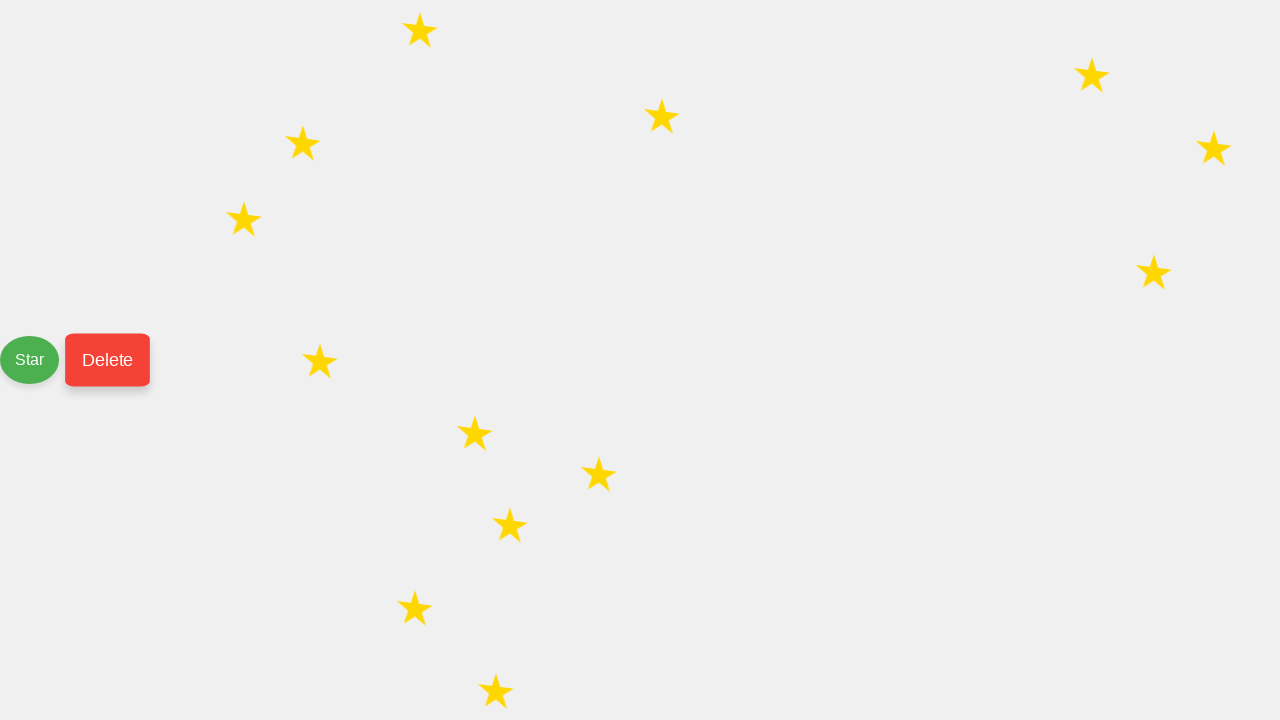

Clicked delete button (deletion 6 of 6) at (108, 360) on #delete-button
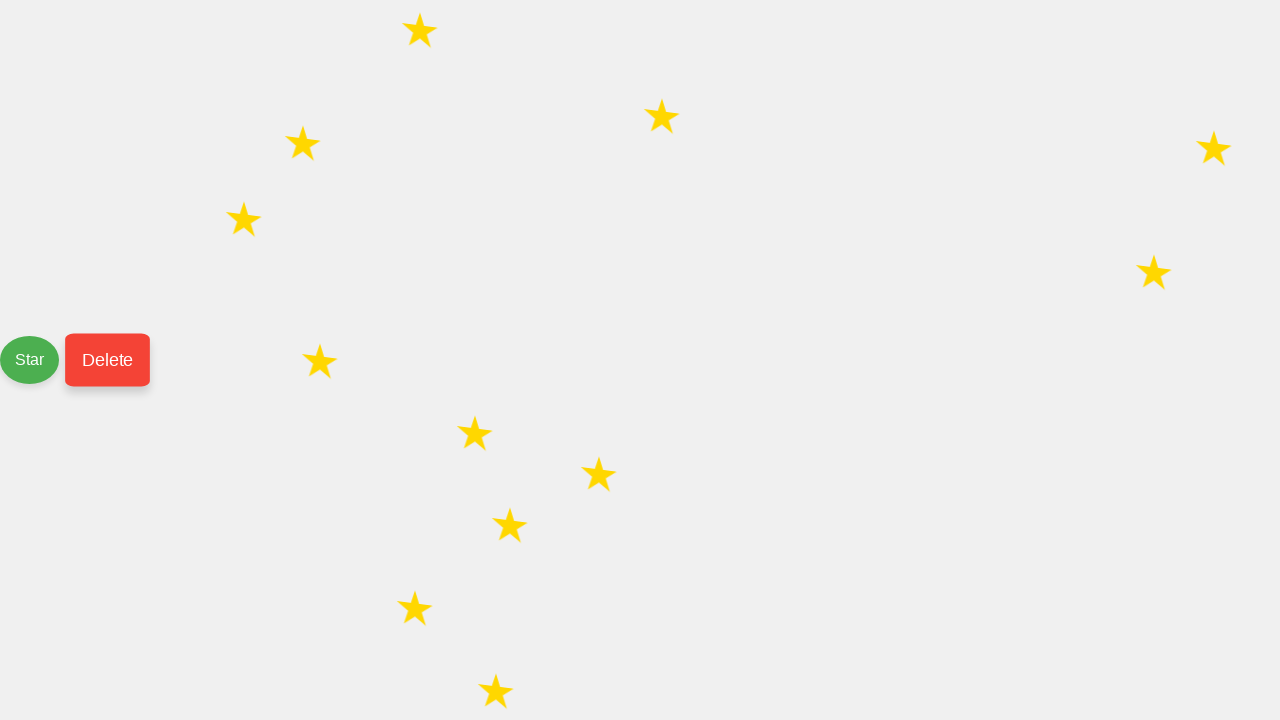

Located all stars on page (found 14 stars)
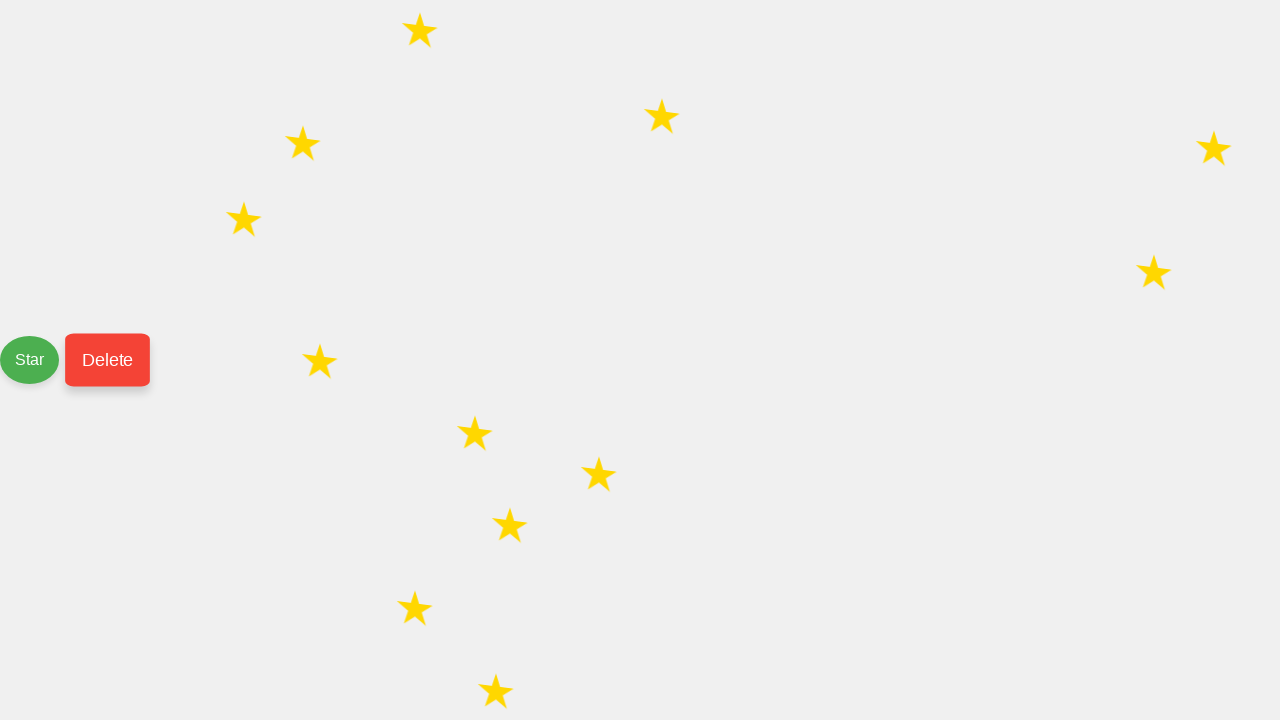

Verified star count: 14 stars remaining as expected
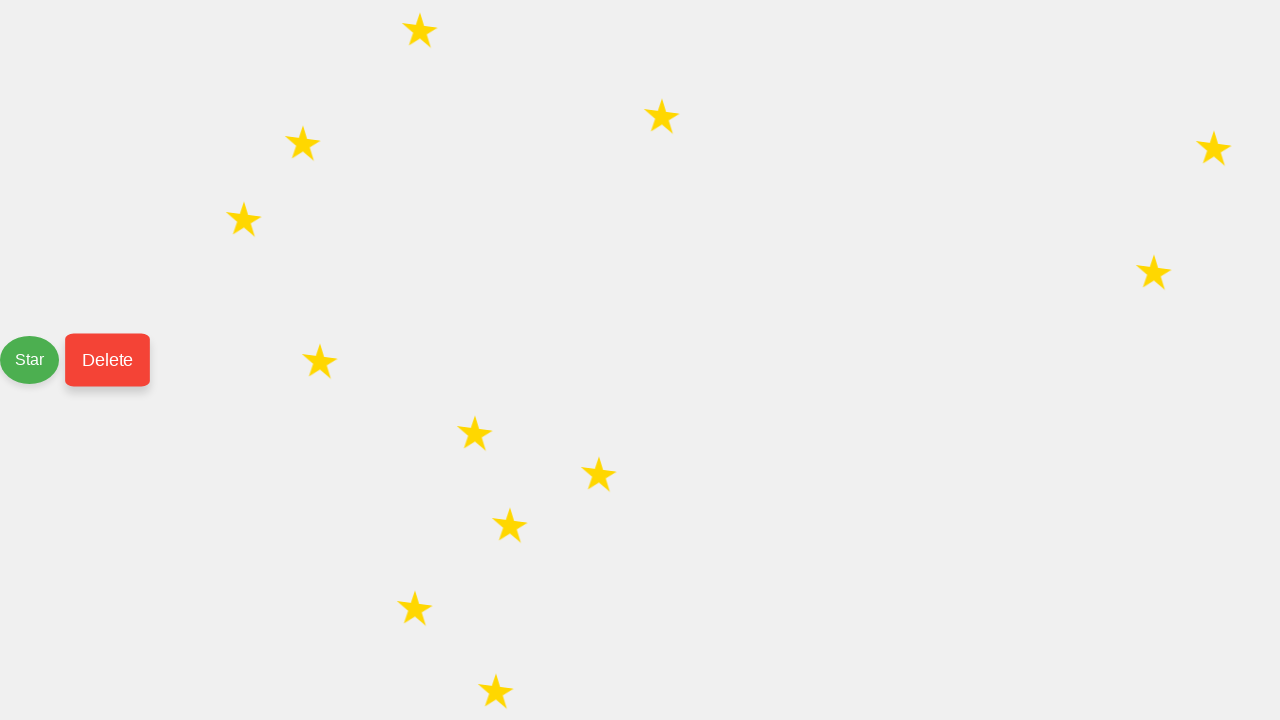

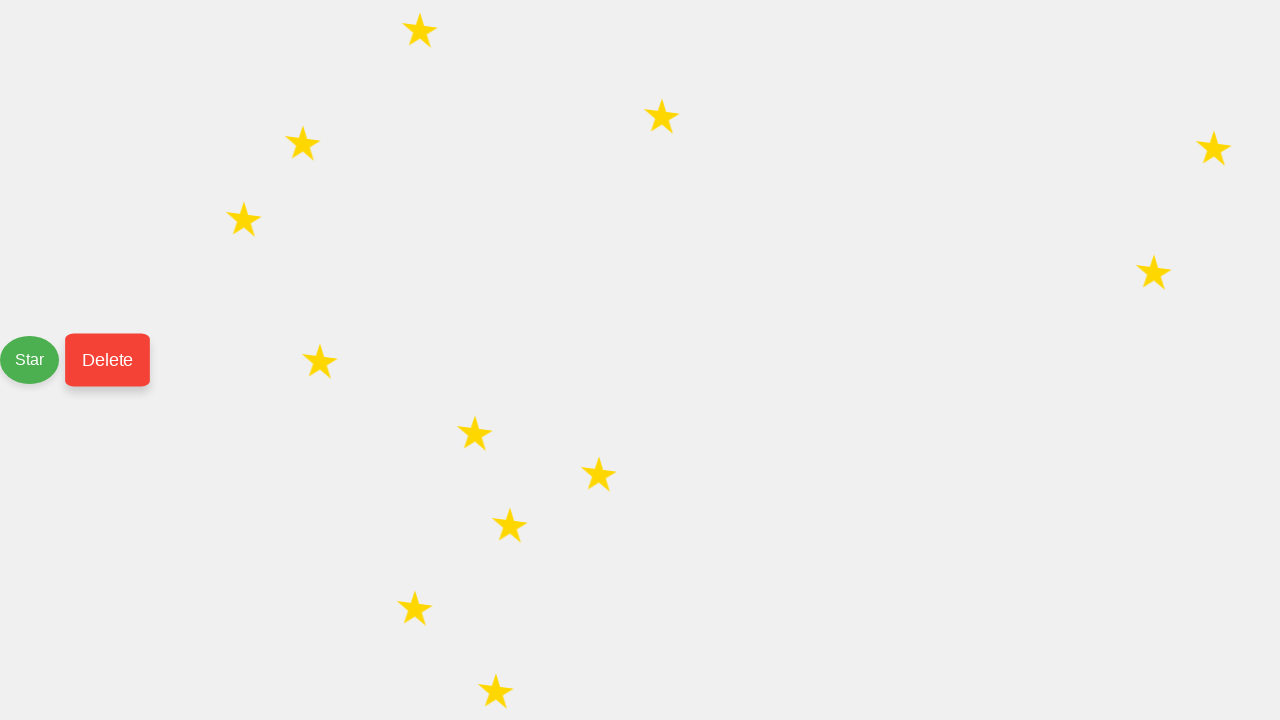